Tests the Contact Us functionality by filling in name, email, and message fields and submitting the form

Starting URL: https://crio-qkart-frontend-qa.vercel.app/

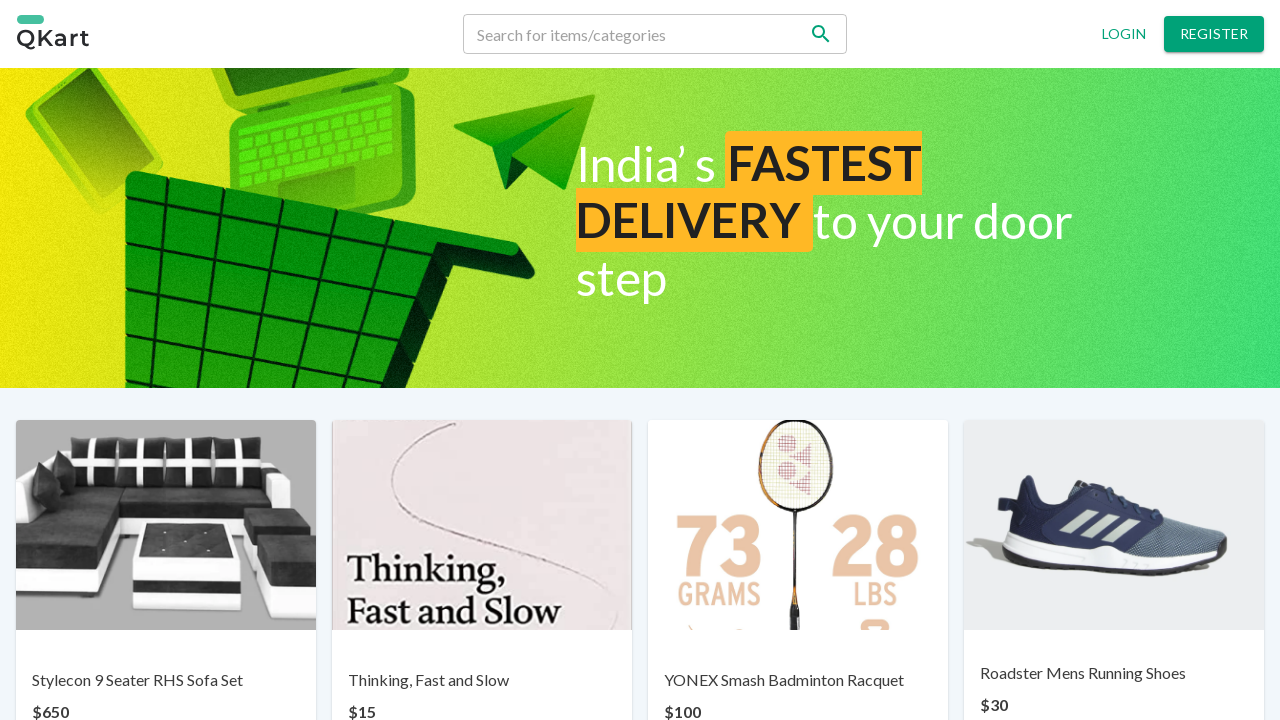

Clicked Contact Us link in footer at (670, 667) on xpath=//div[@class='footer-links MuiBox-root css-0']/p[3]
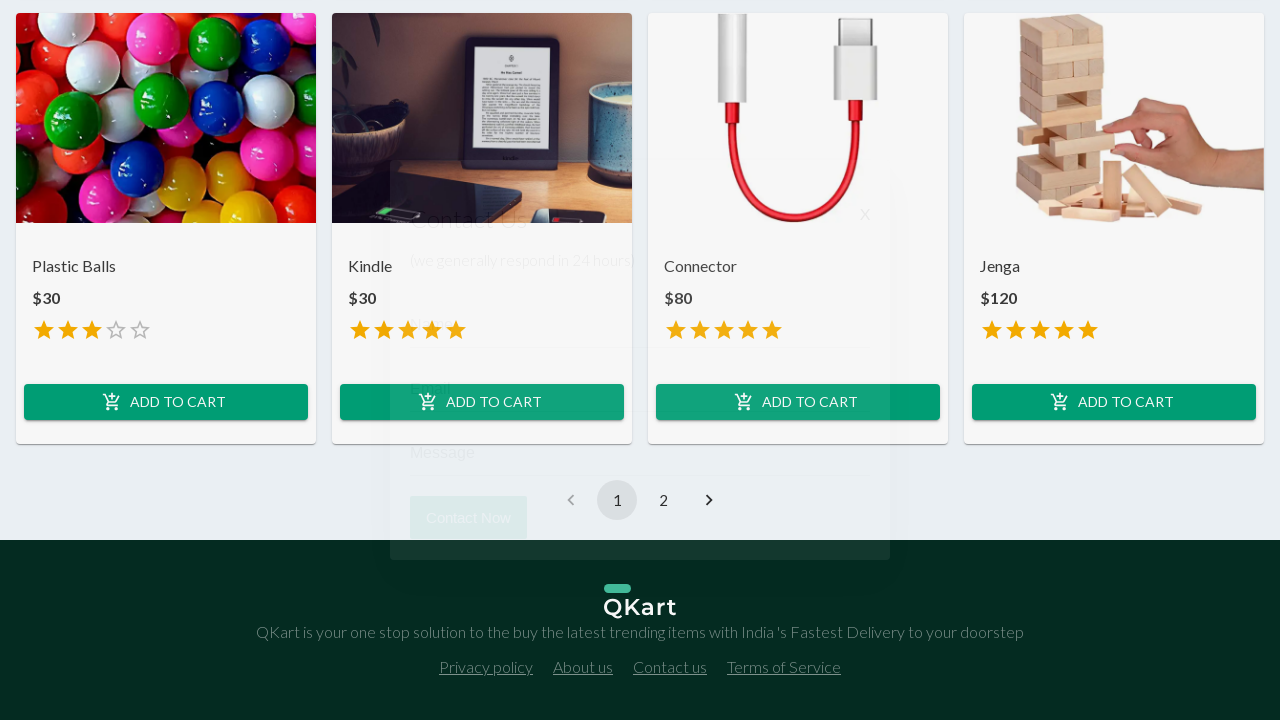

Filled Name field with 'John Smith' on input[placeholder='Name']
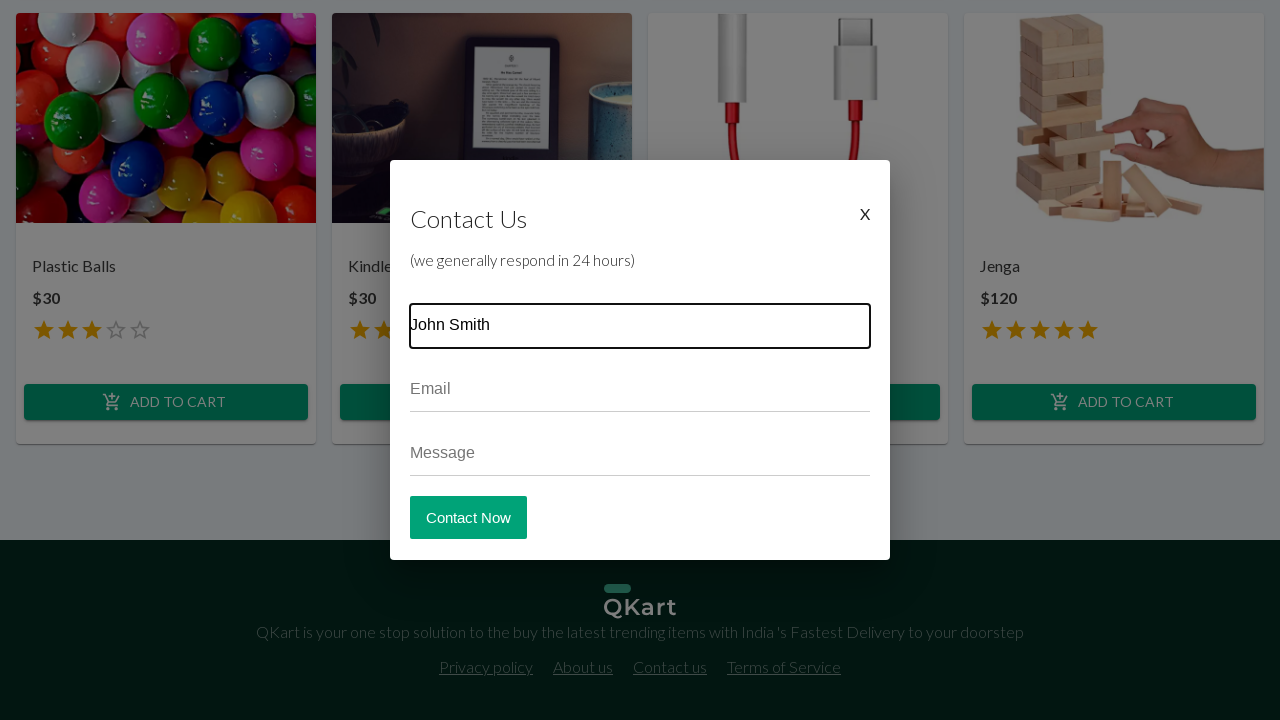

Filled Email field with 'johnsmith@example.com' on input[placeholder='Email']
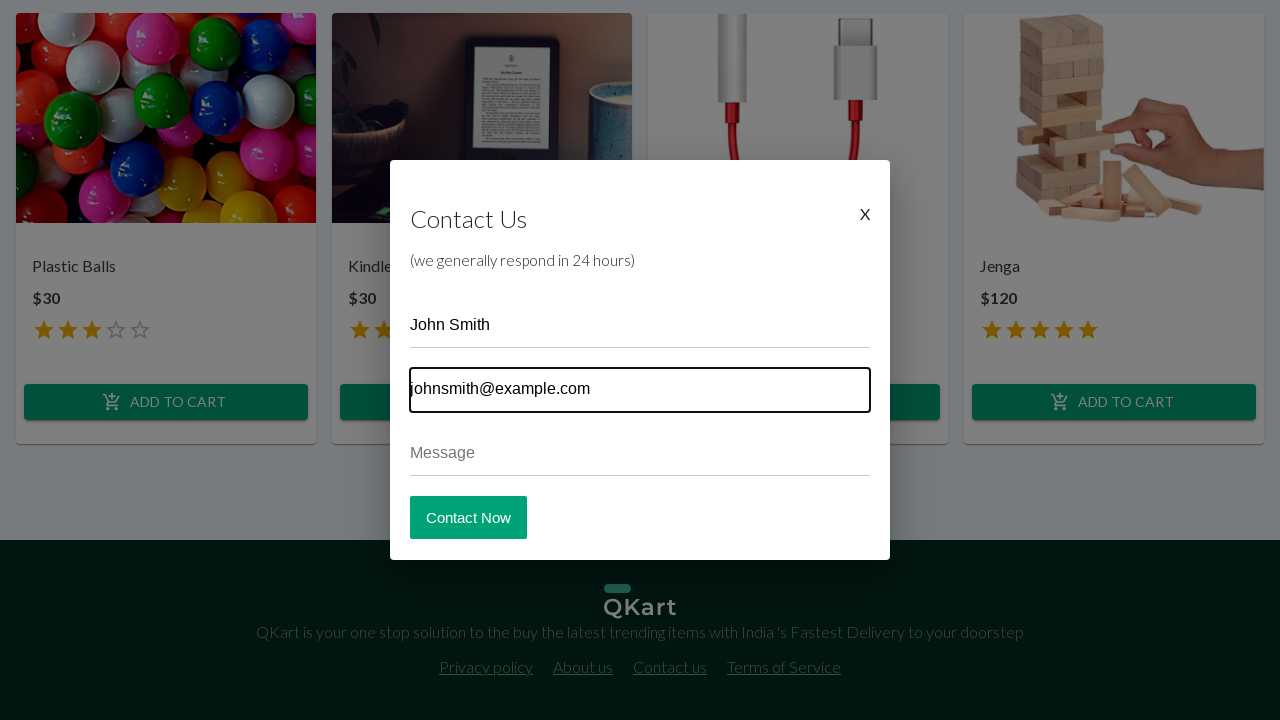

Filled Message field with test message on input[placeholder='Message']
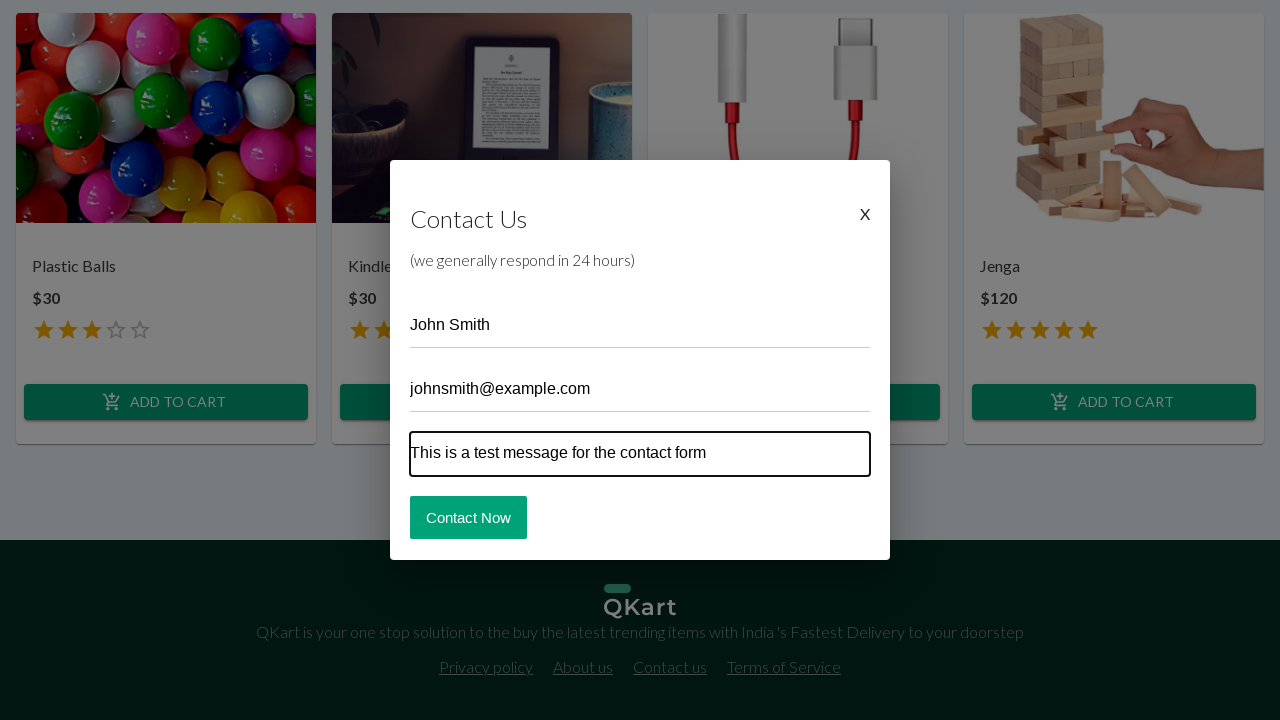

Clicked submit button on contact form at (468, 517) on xpath=//div[@class='col-md-12']/button
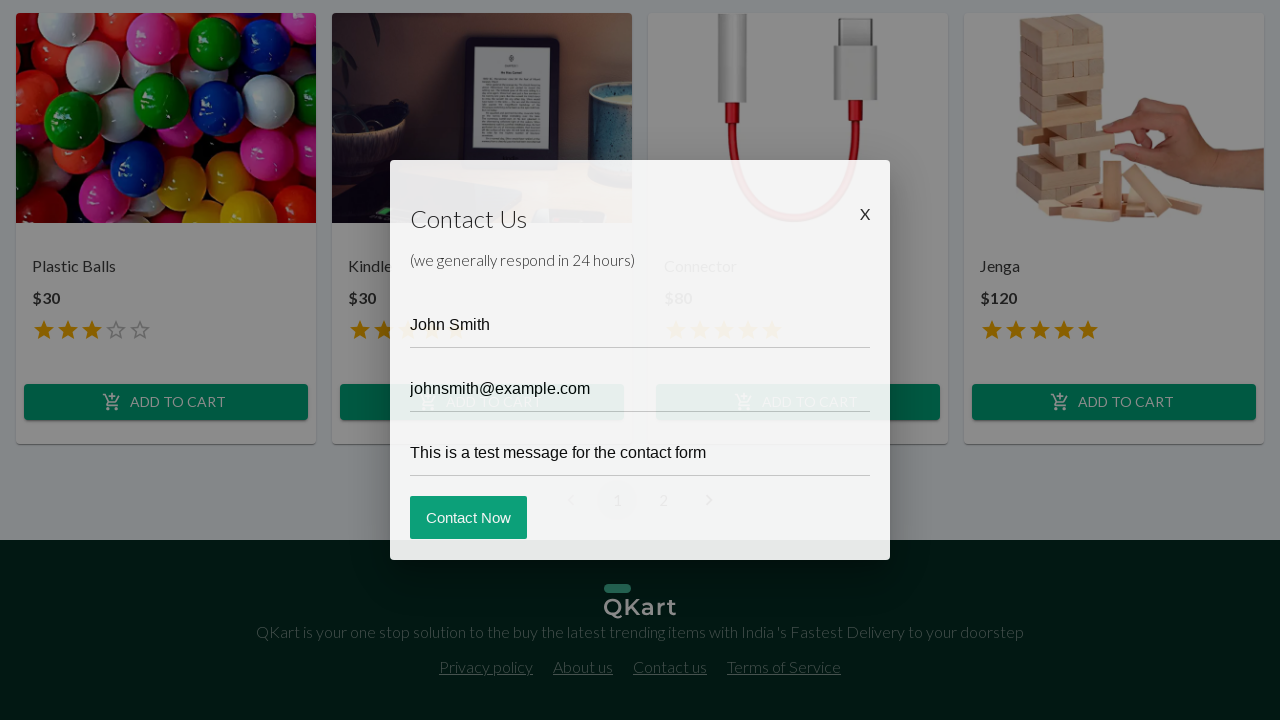

Verified Contact us element is present after form submission
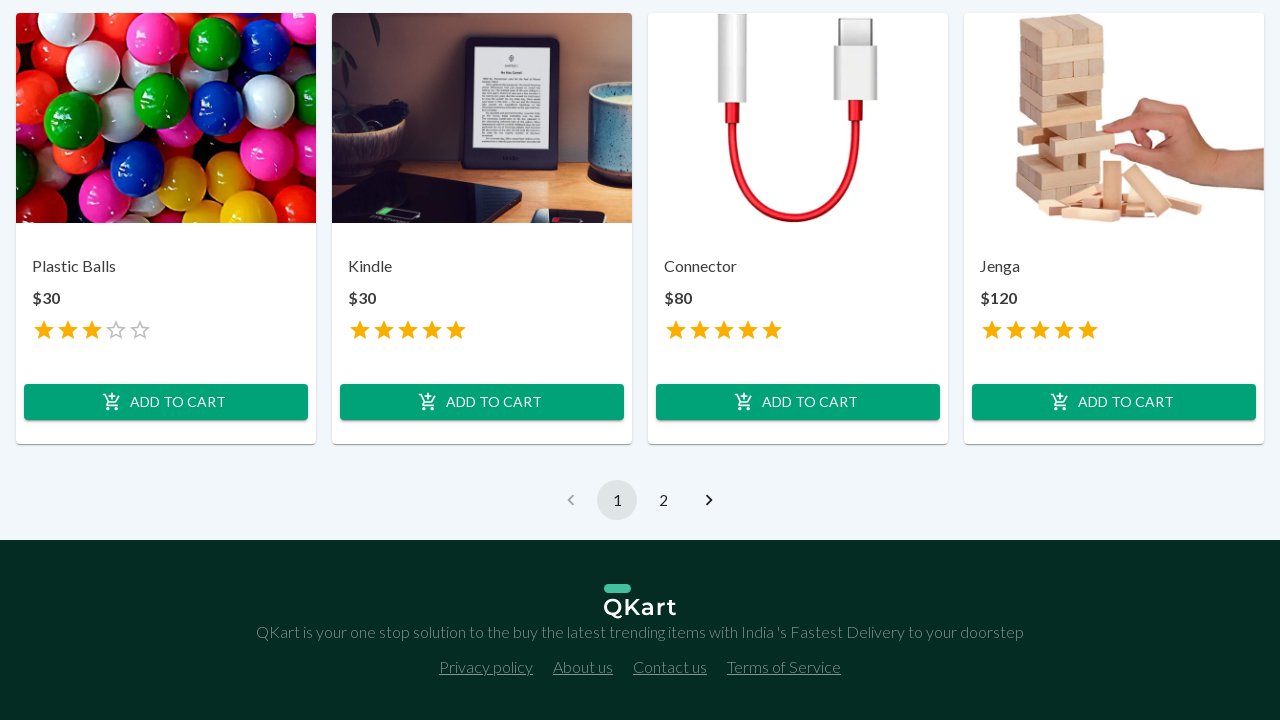

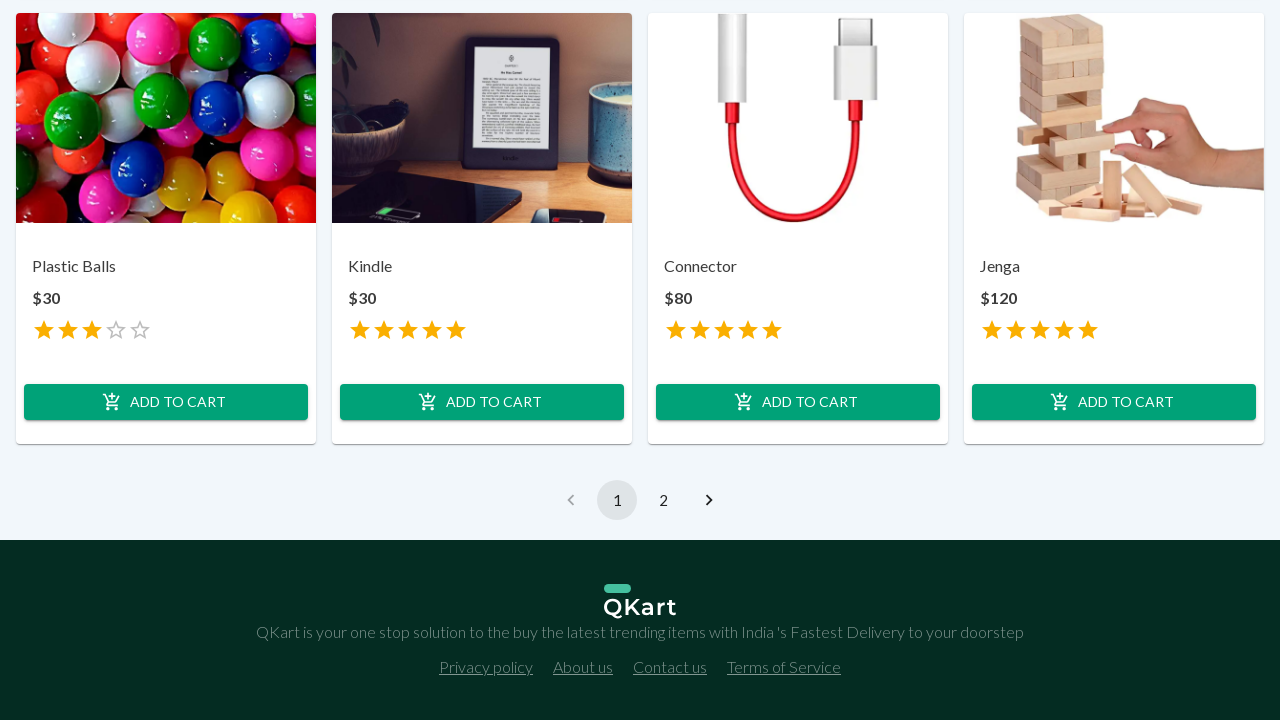